Tests double-click functionality by double-clicking a button and verifying the result text

Starting URL: https://automationfc.github.io/basic-form/index.html

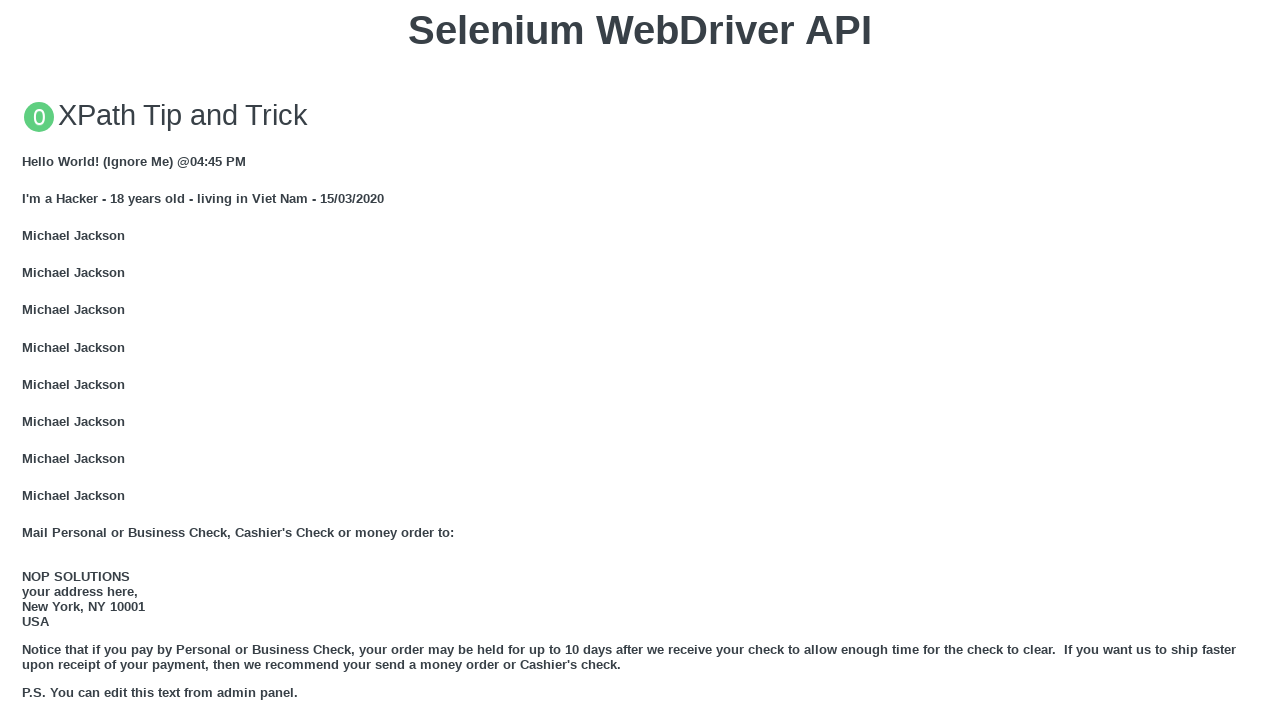

Located the double-click button element
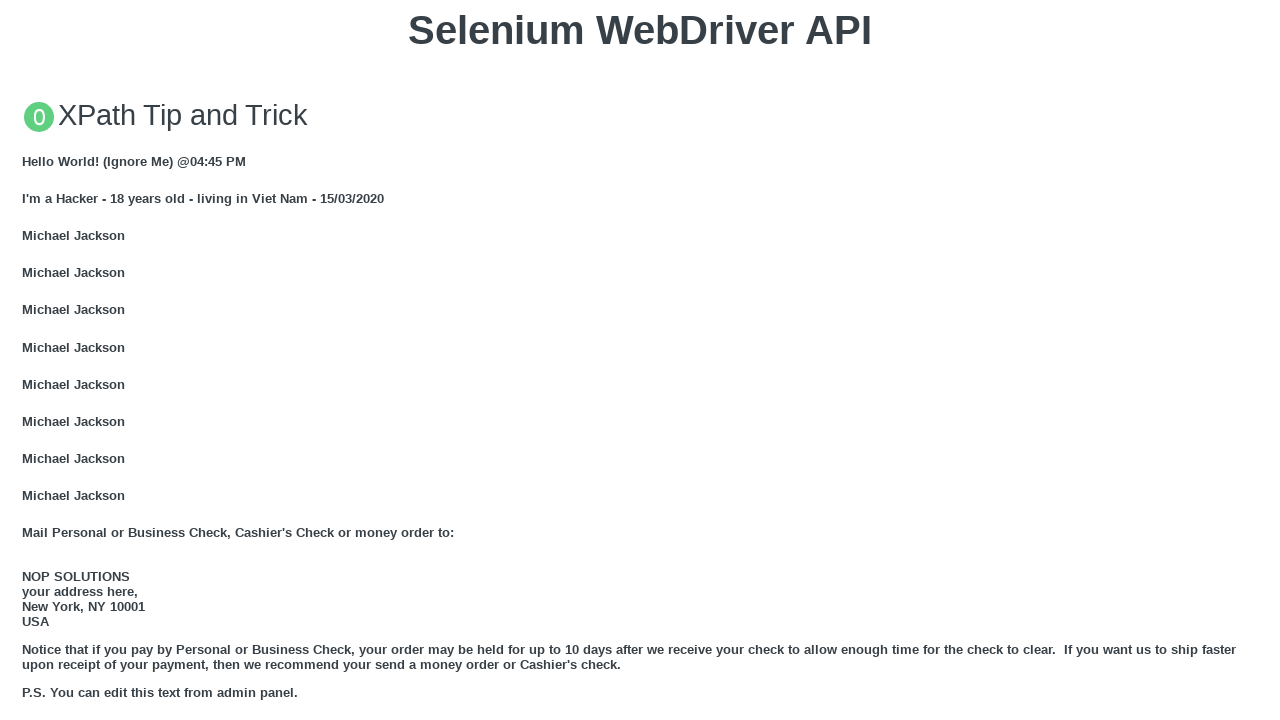

Scrolled the double-click button into view
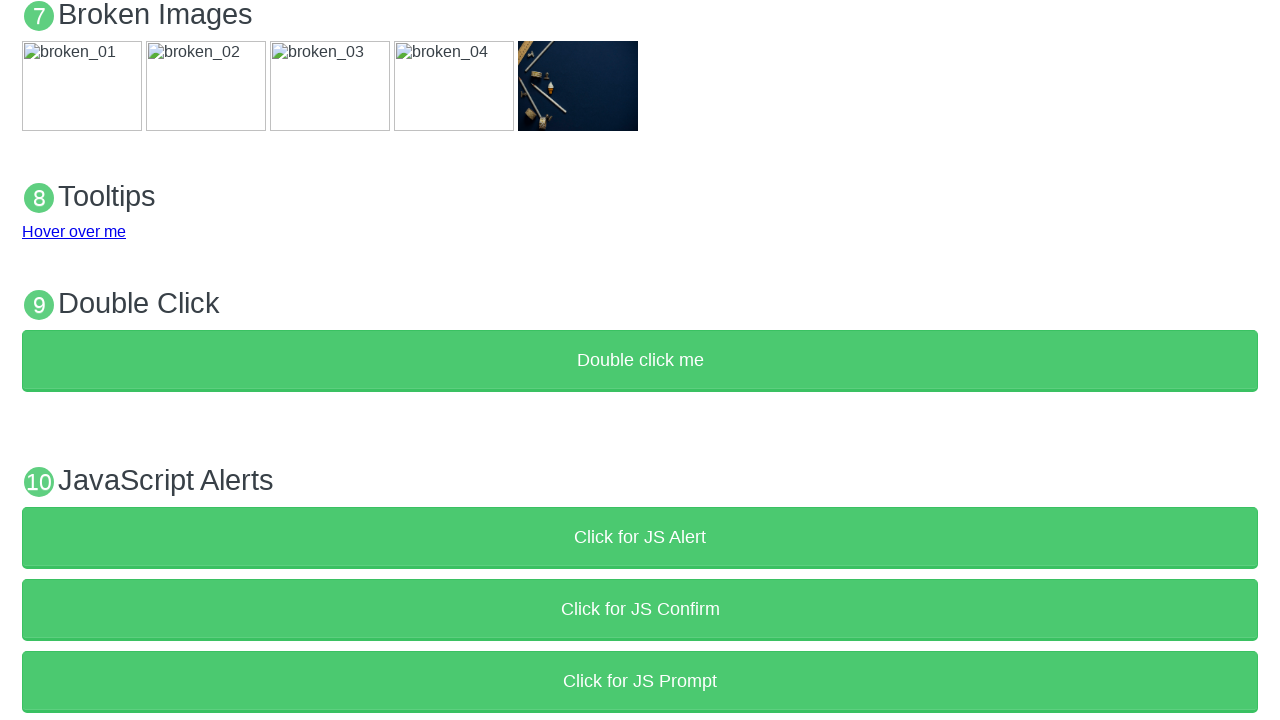

Double-clicked the button at (640, 361) on xpath=//button[text()='Double click me']
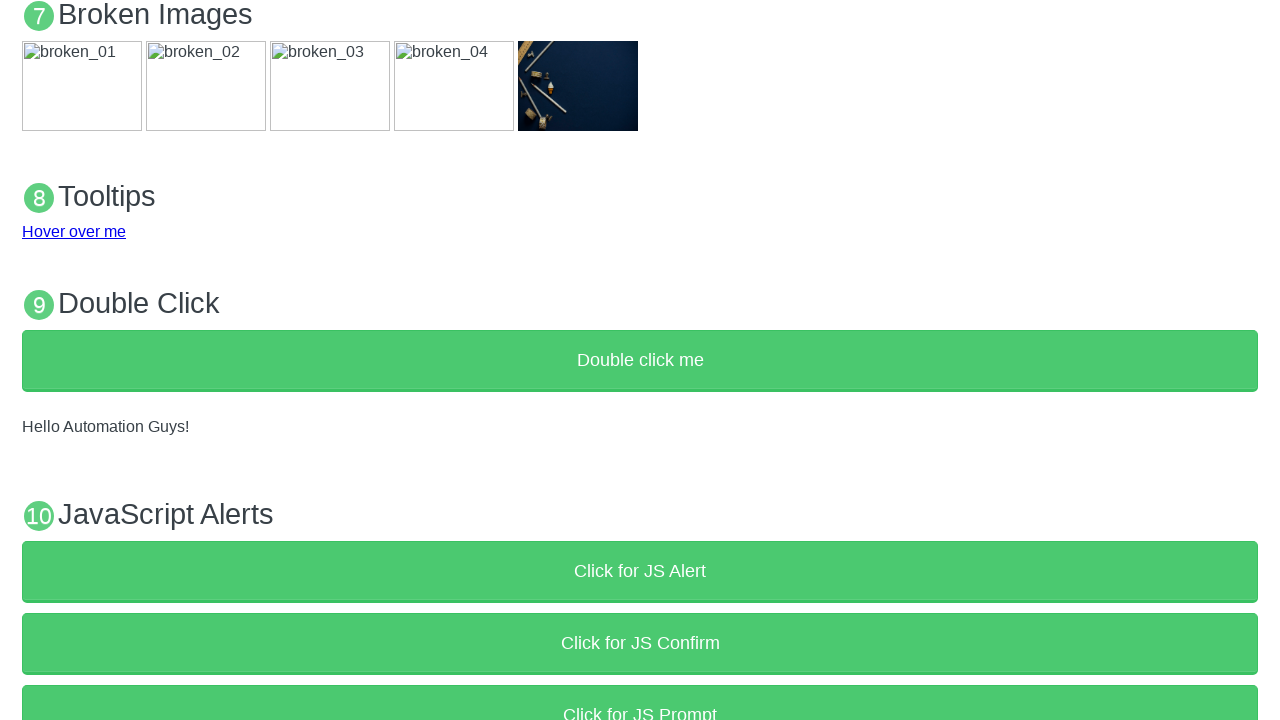

Waited 1000ms for result to appear
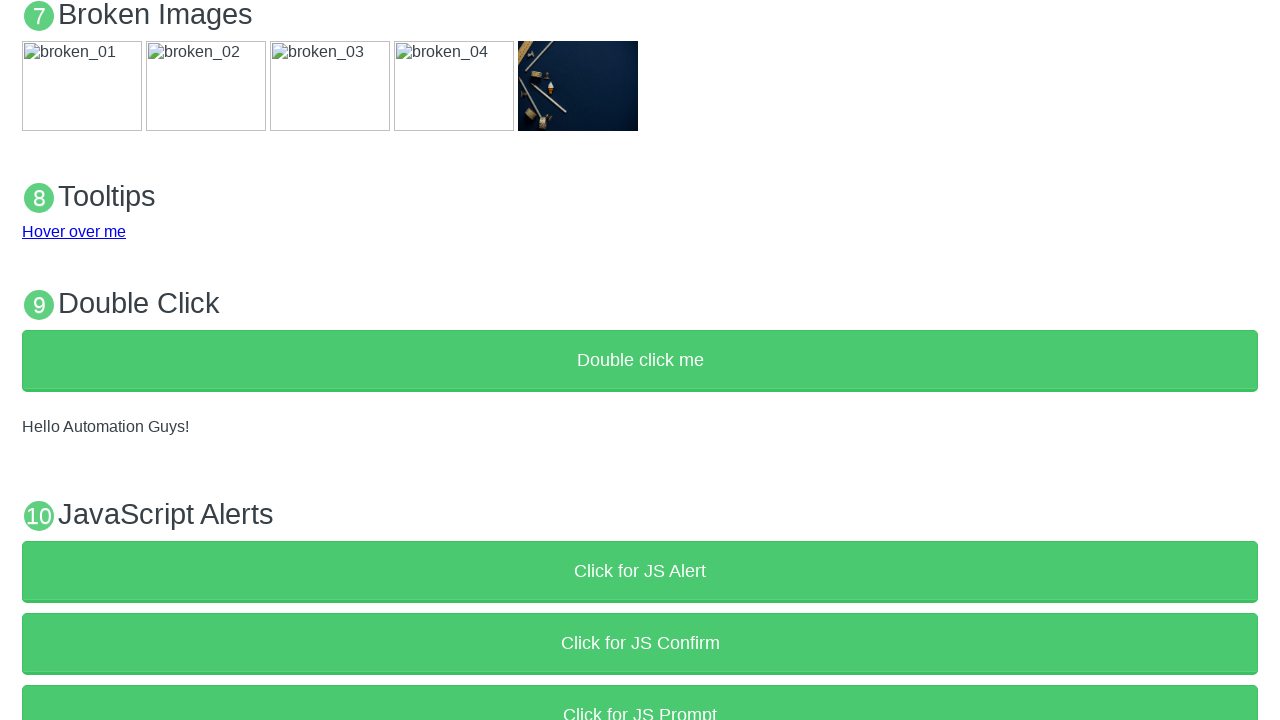

Verified result text is 'Hello Automation Guys!'
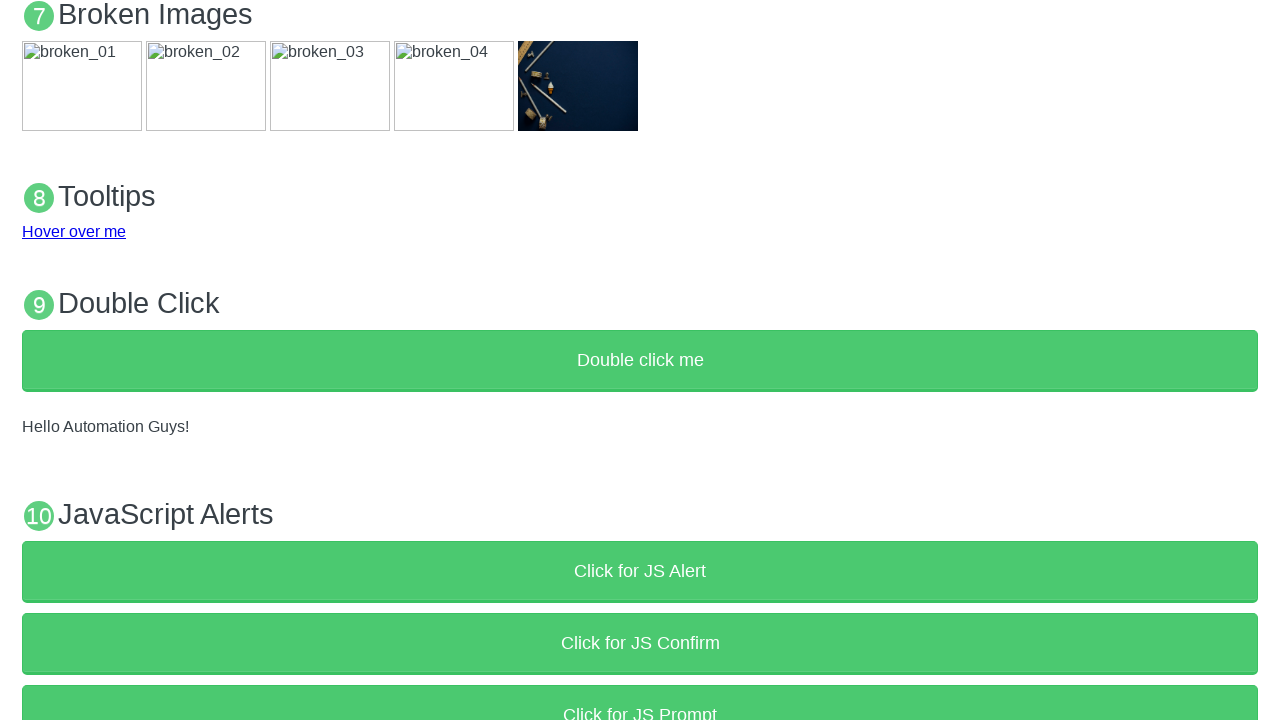

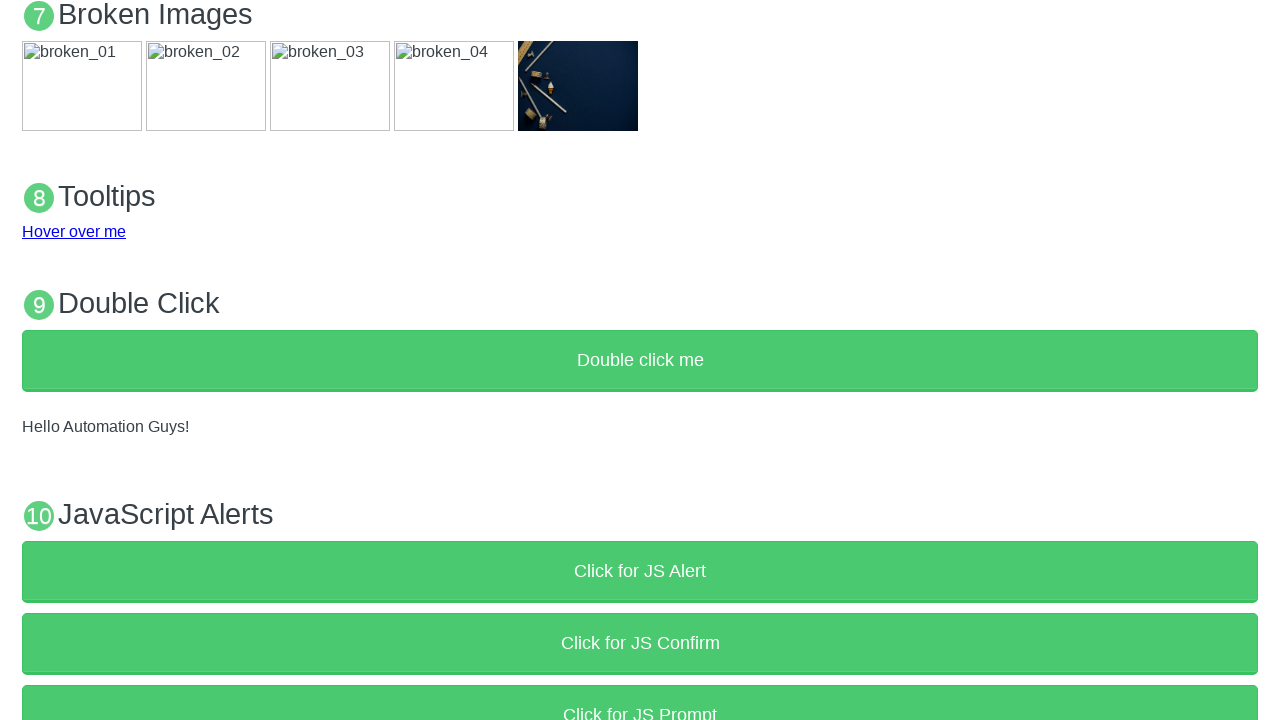